Tests addition of two positive numbers (4 + 3) on a calculator

Starting URL: https://testpages.eviltester.com/styled/apps/calculator.html

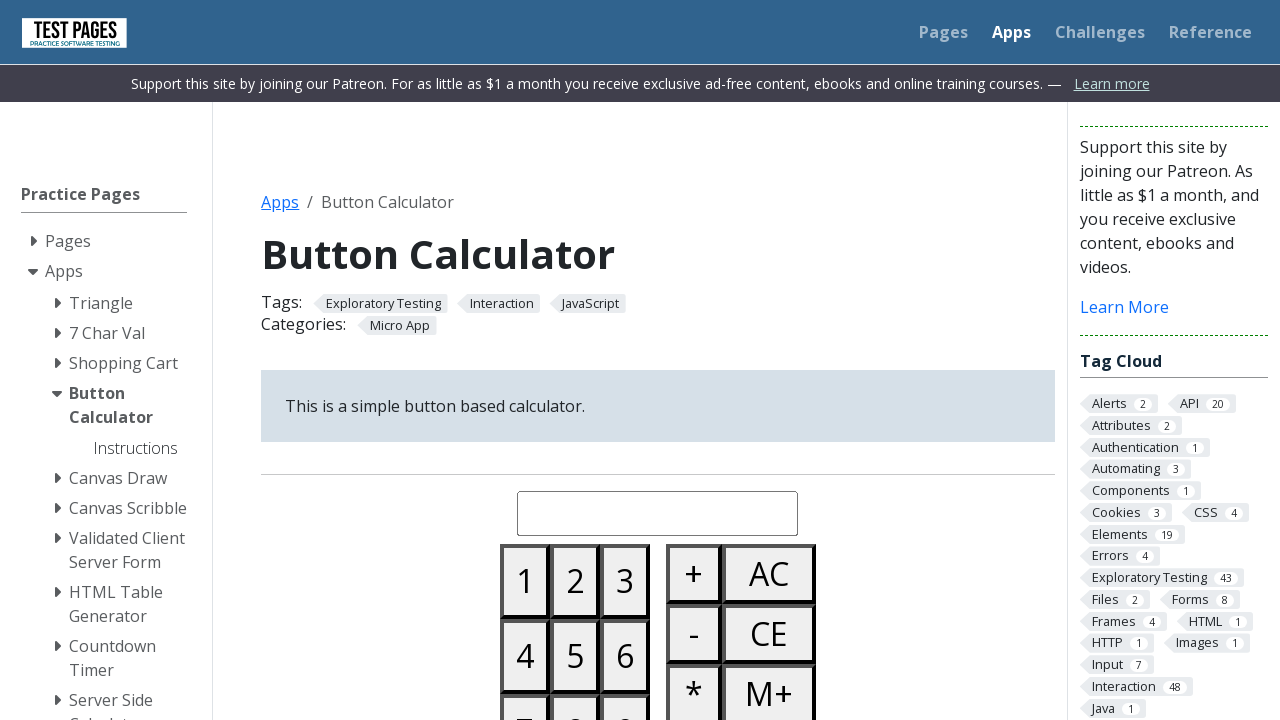

Clicked button 4 on calculator at (525, 656) on #button04
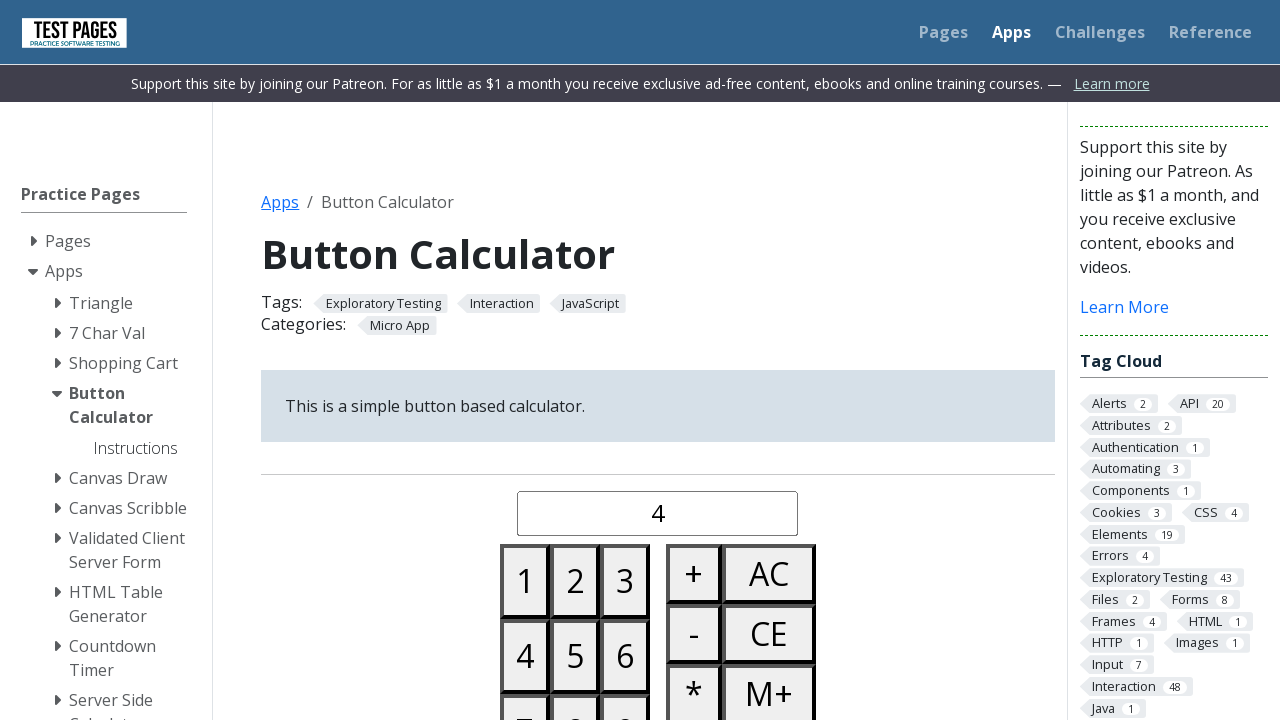

Clicked plus button on calculator at (694, 574) on #buttonplus
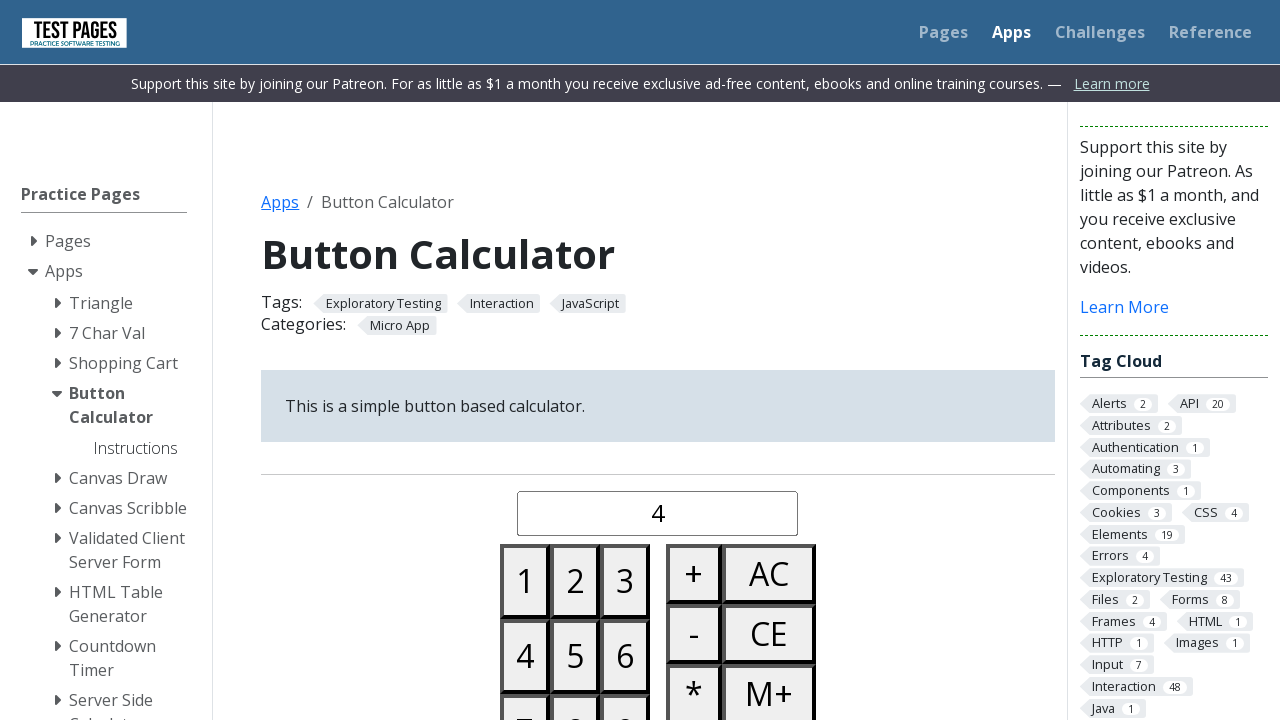

Clicked button 3 on calculator at (625, 581) on #button03
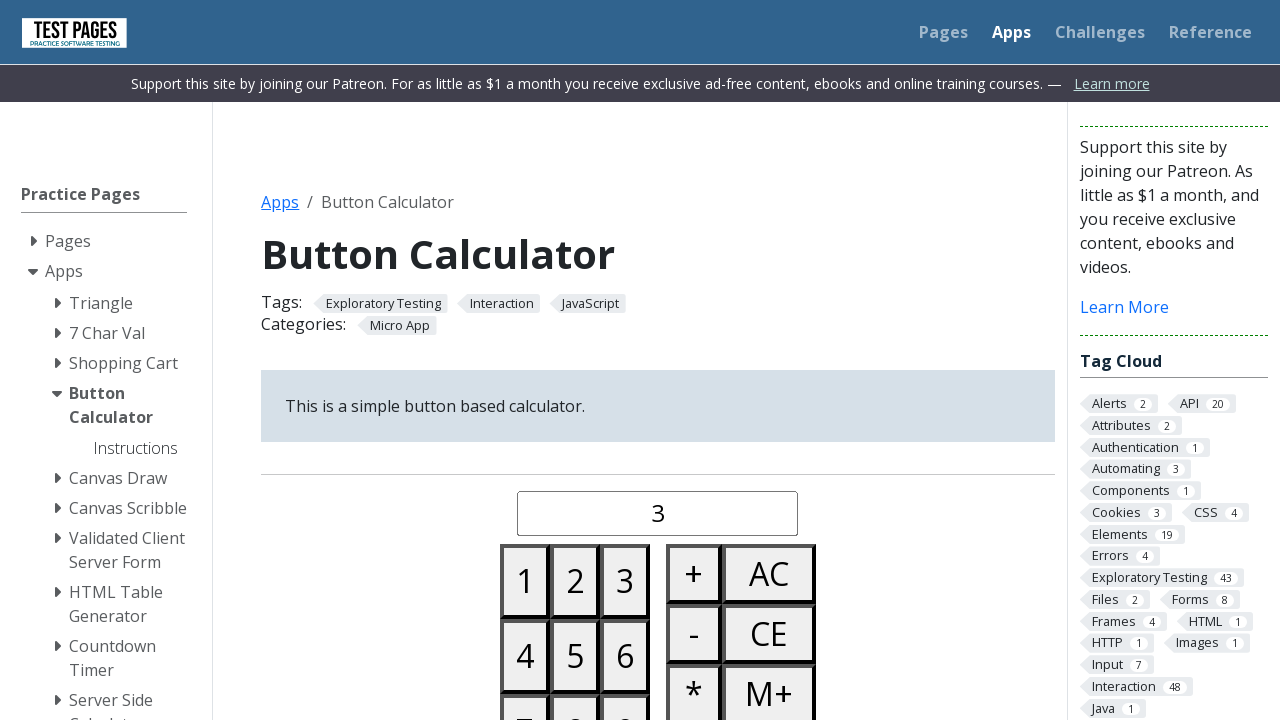

Clicked equals button on calculator at (694, 360) on #buttonequals
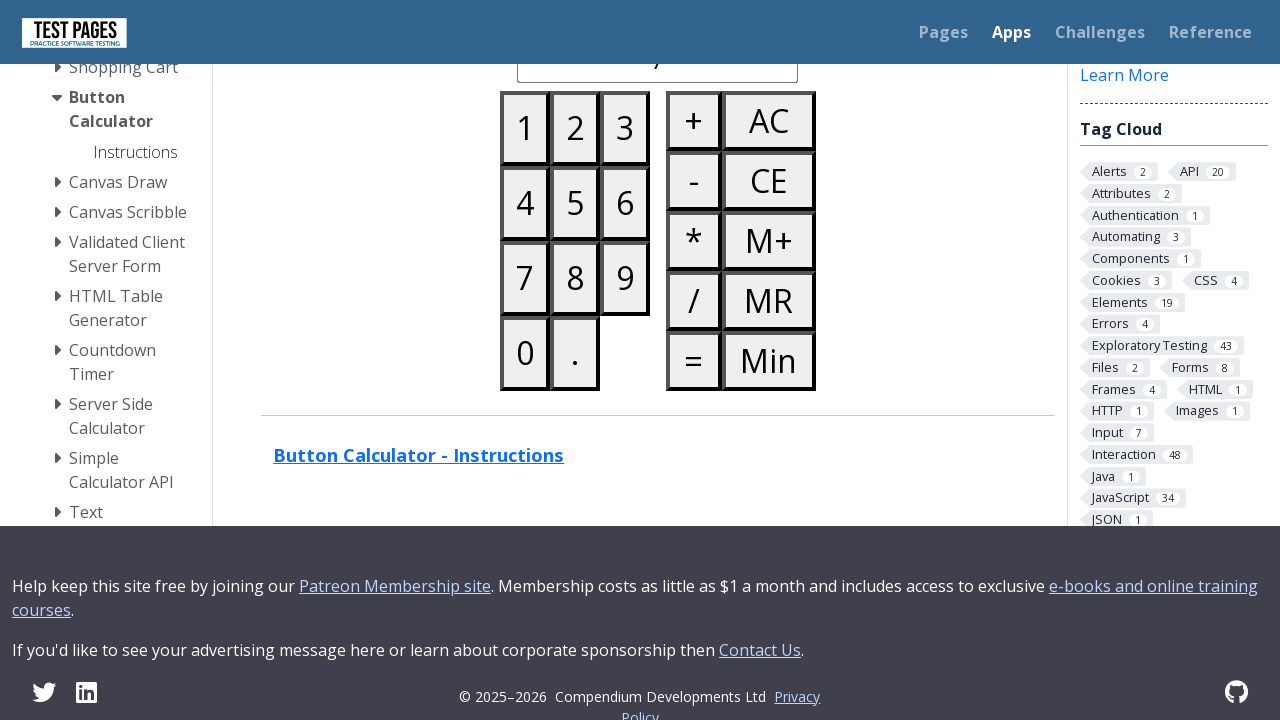

Retrieved result from calculator display
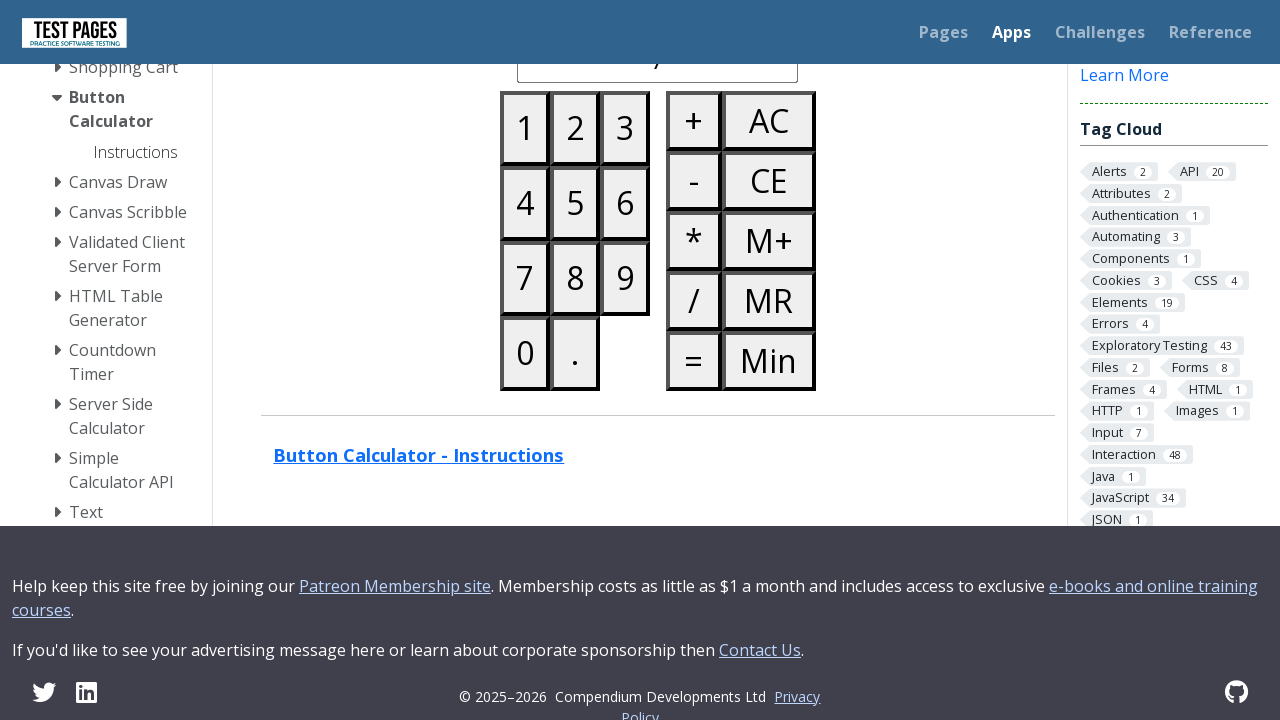

Verified that 4 + 3 = 7
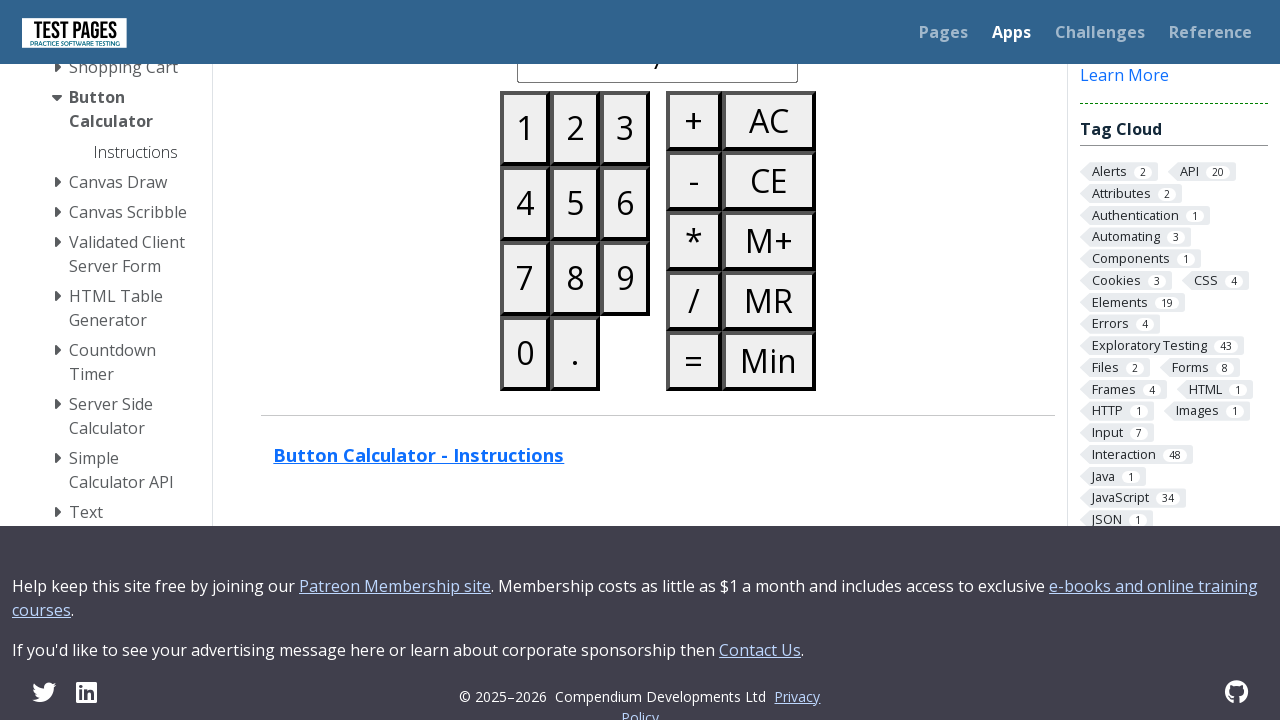

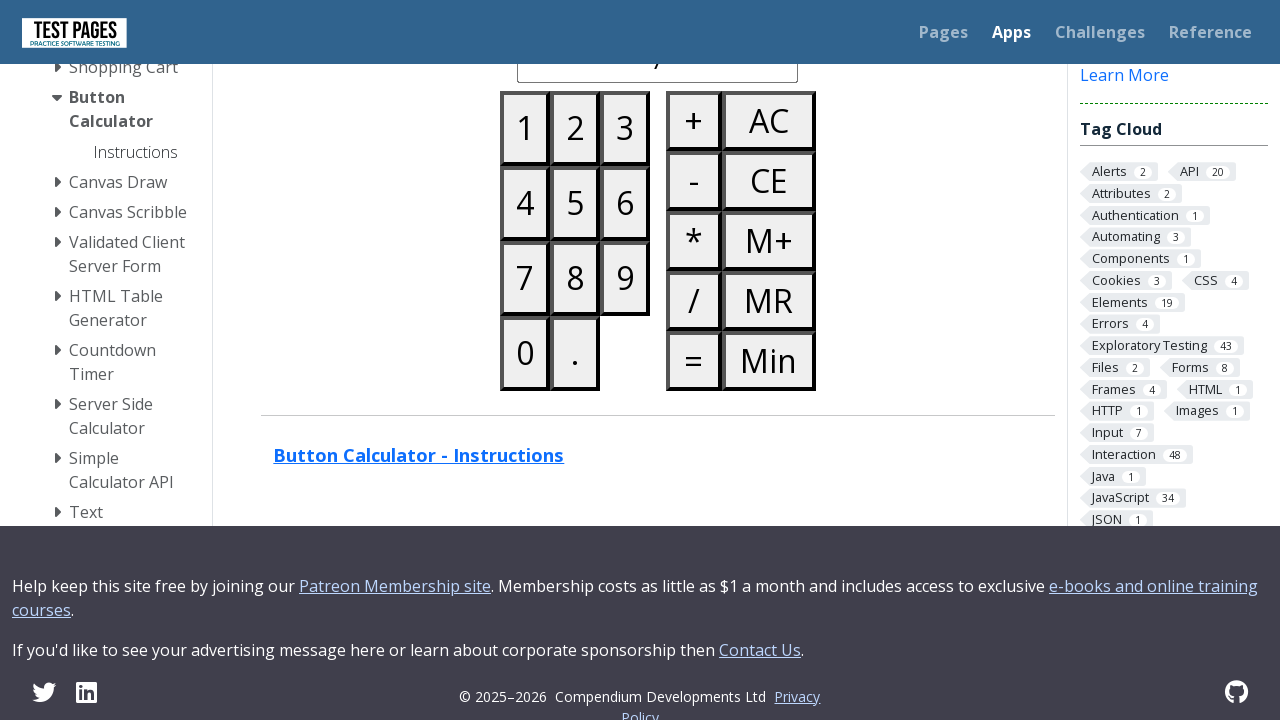